Tests the complete e-commerce purchase flow on Sauce Demo including failed login attempt, successful login, product filtering, adding items to cart, removing items, and completing checkout

Starting URL: https://www.saucedemo.com/

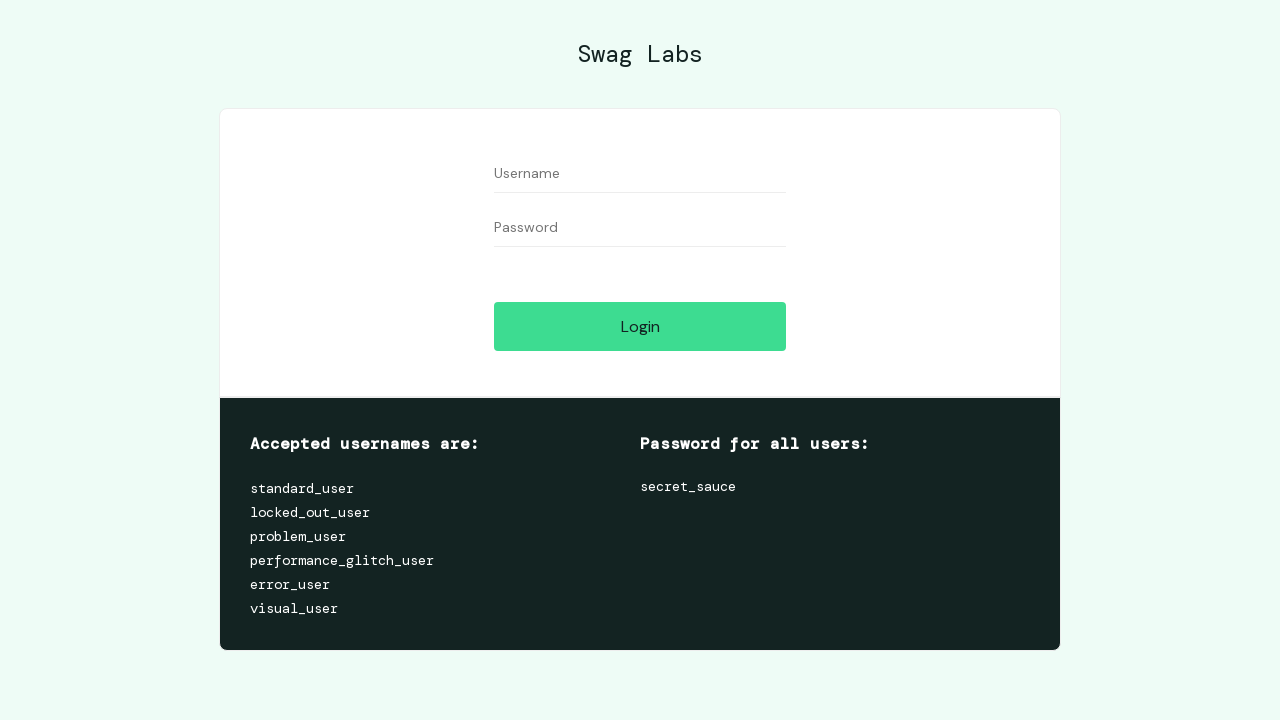

Filled username field with invalid credentials 'José Maria Mirim' on input[name='user-name']
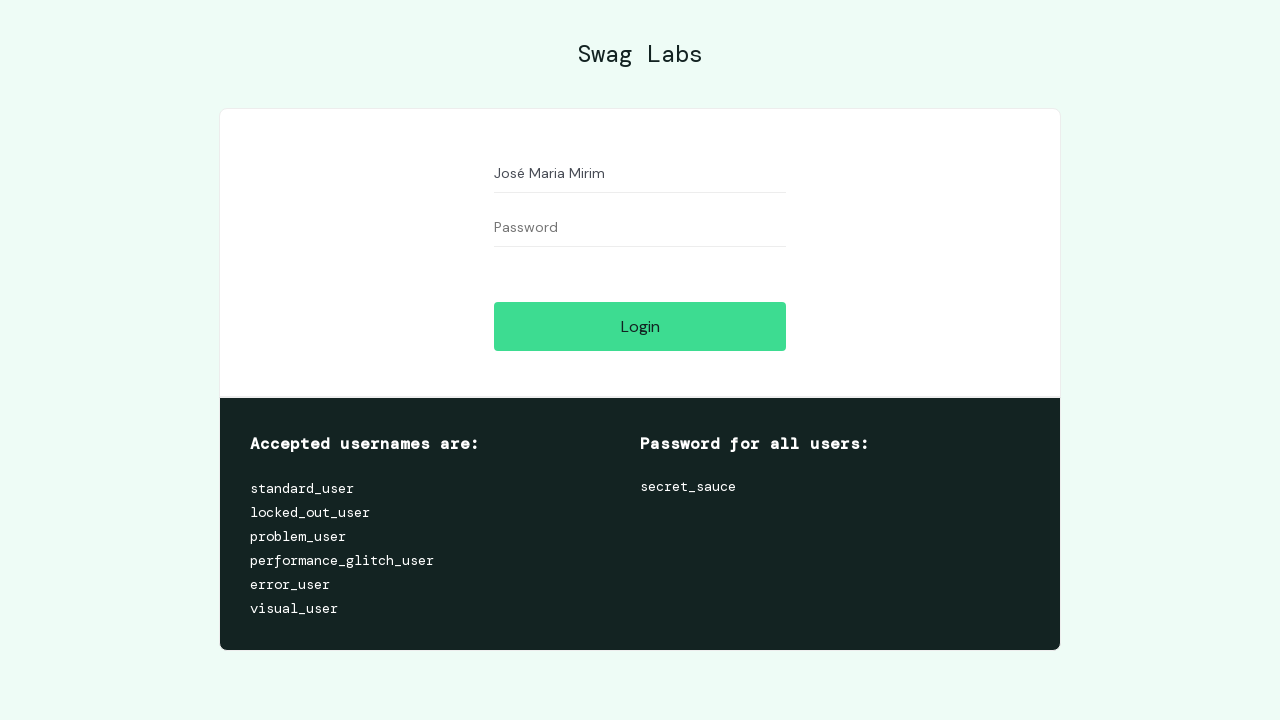

Filled password field with invalid password 'Mirim123' on input[name='password']
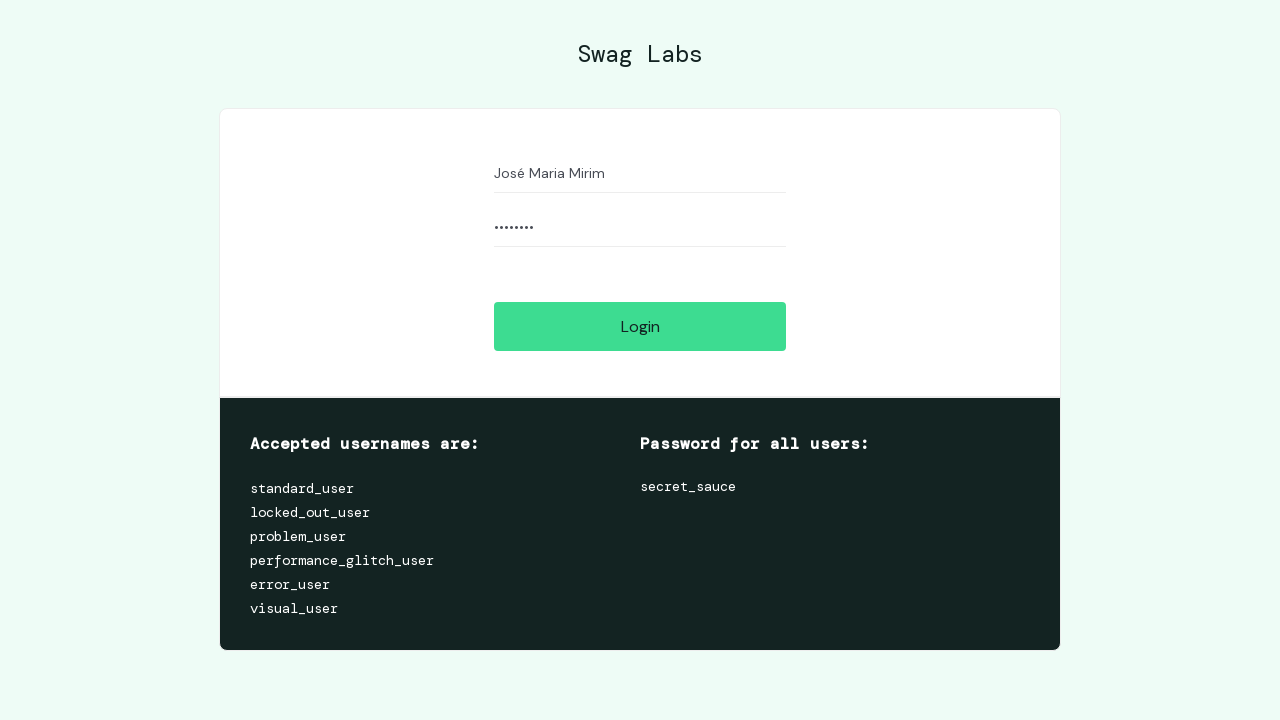

Clicked submit button to attempt login with invalid credentials at (640, 326) on .submit-button
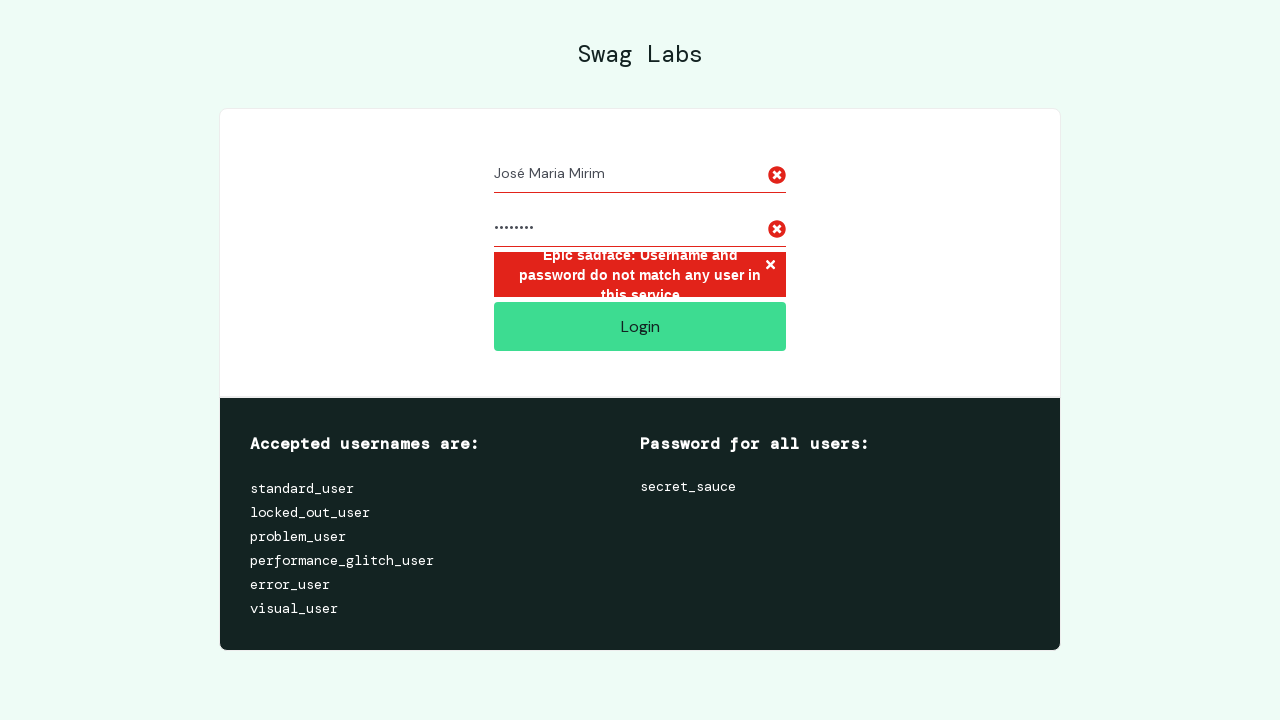

Filled username field with valid credentials 'standard_user' on input[name='user-name']
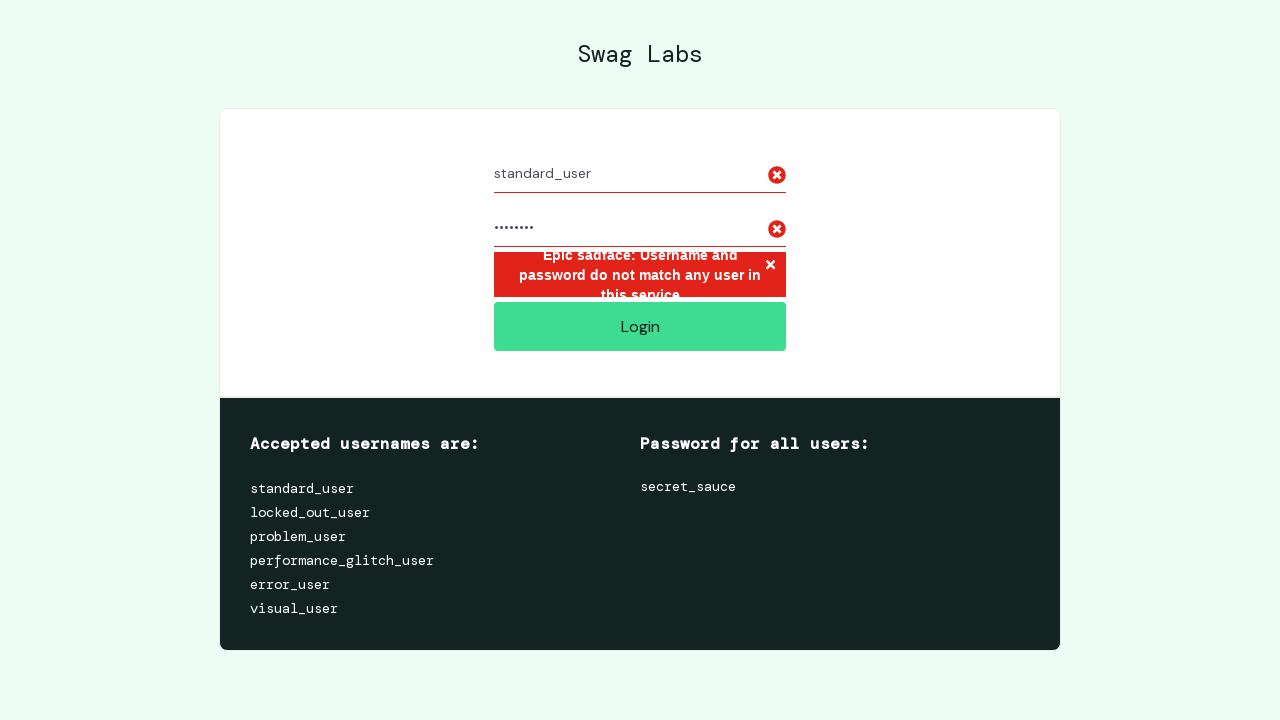

Filled password field with valid password 'secret_sauce' on input[name='password']
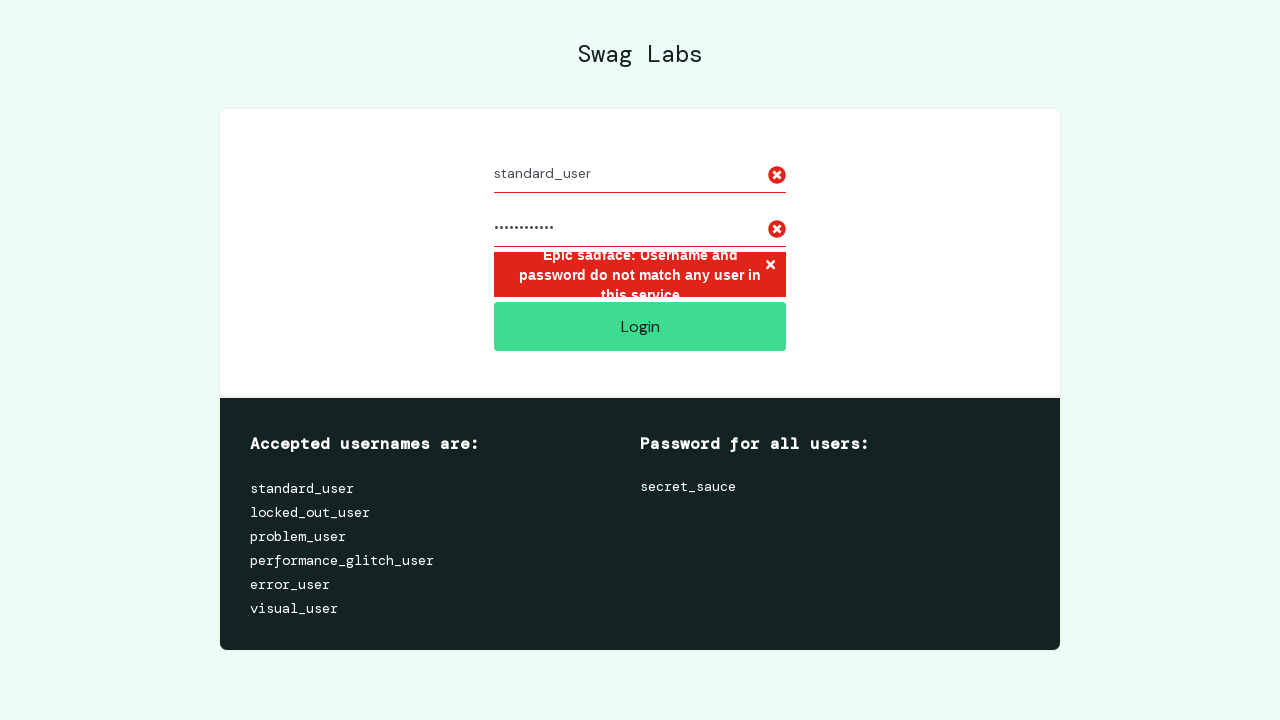

Clicked submit button to login with valid credentials at (640, 326) on .submit-button
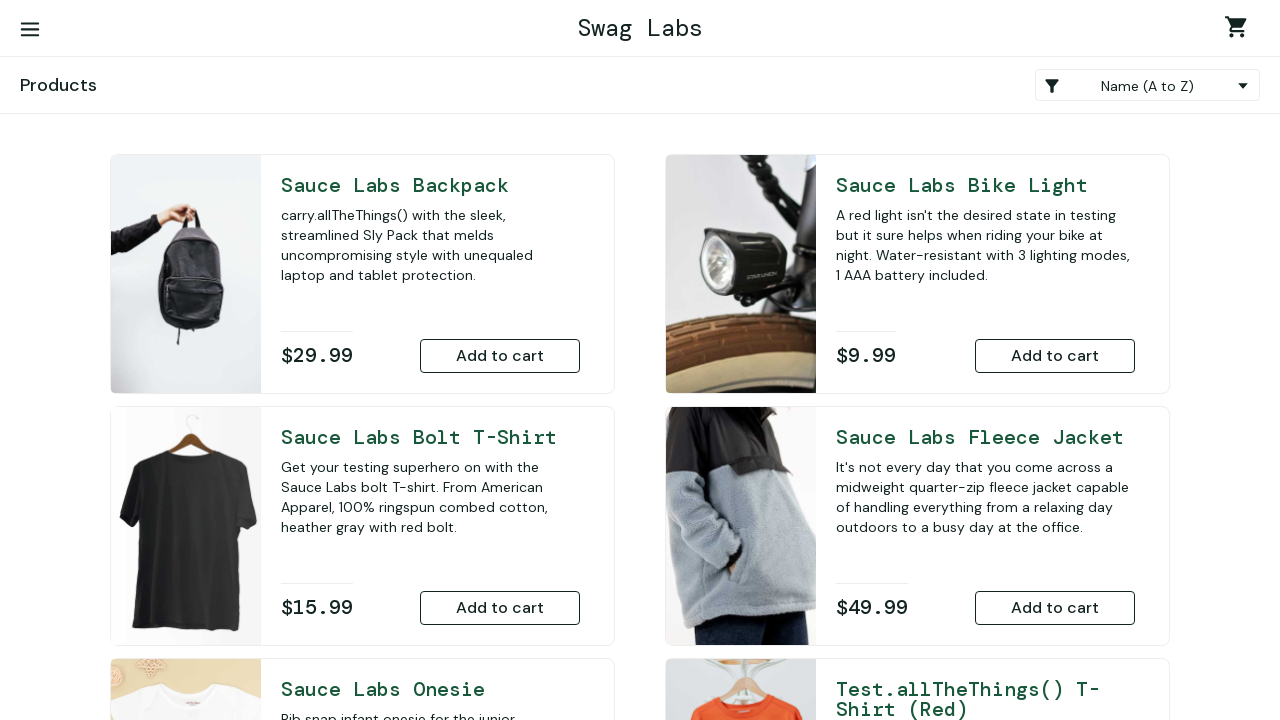

Opened burger menu at (30, 30) on #react-burger-menu-btn
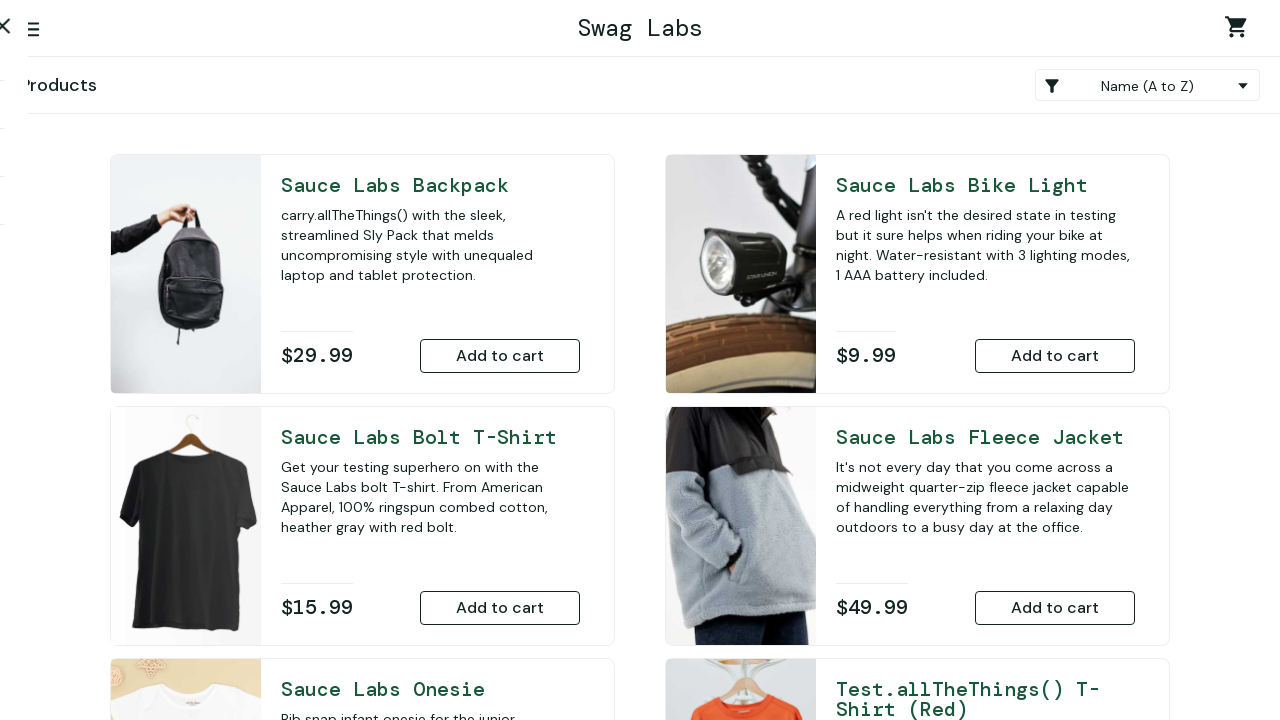

Burger menu close button is visible
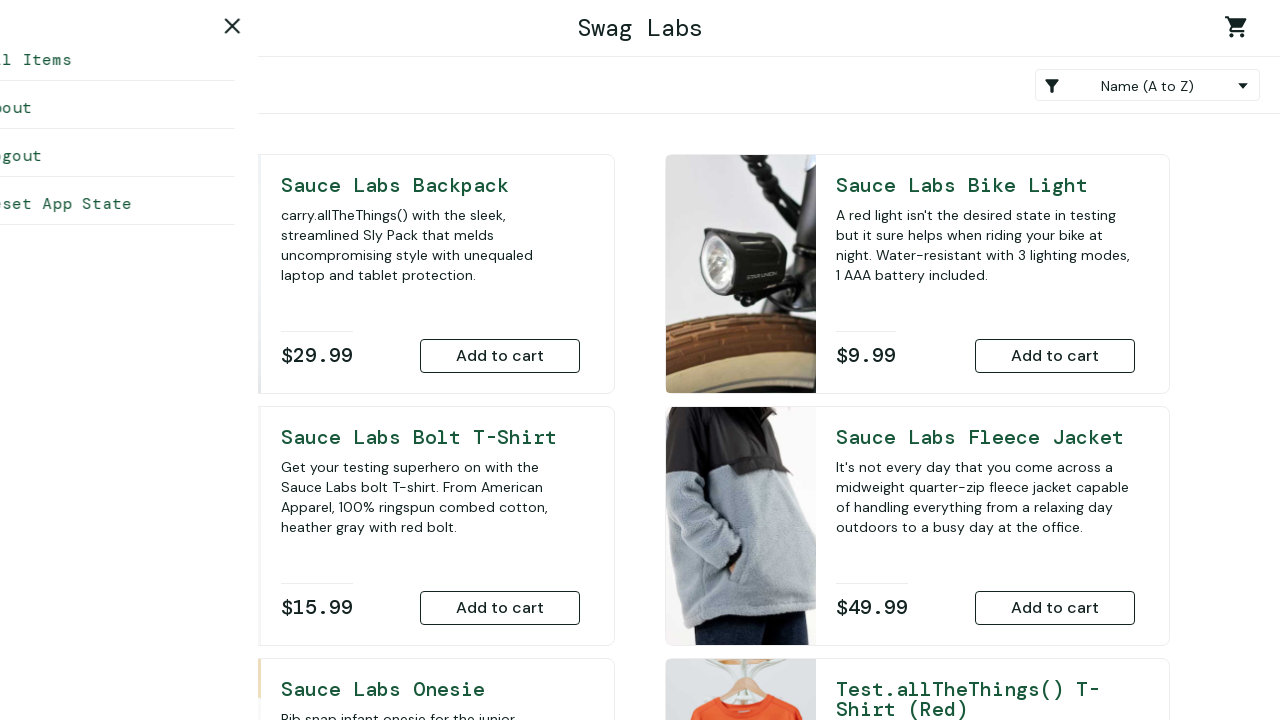

Closed burger menu at (274, 26) on #react-burger-cross-btn
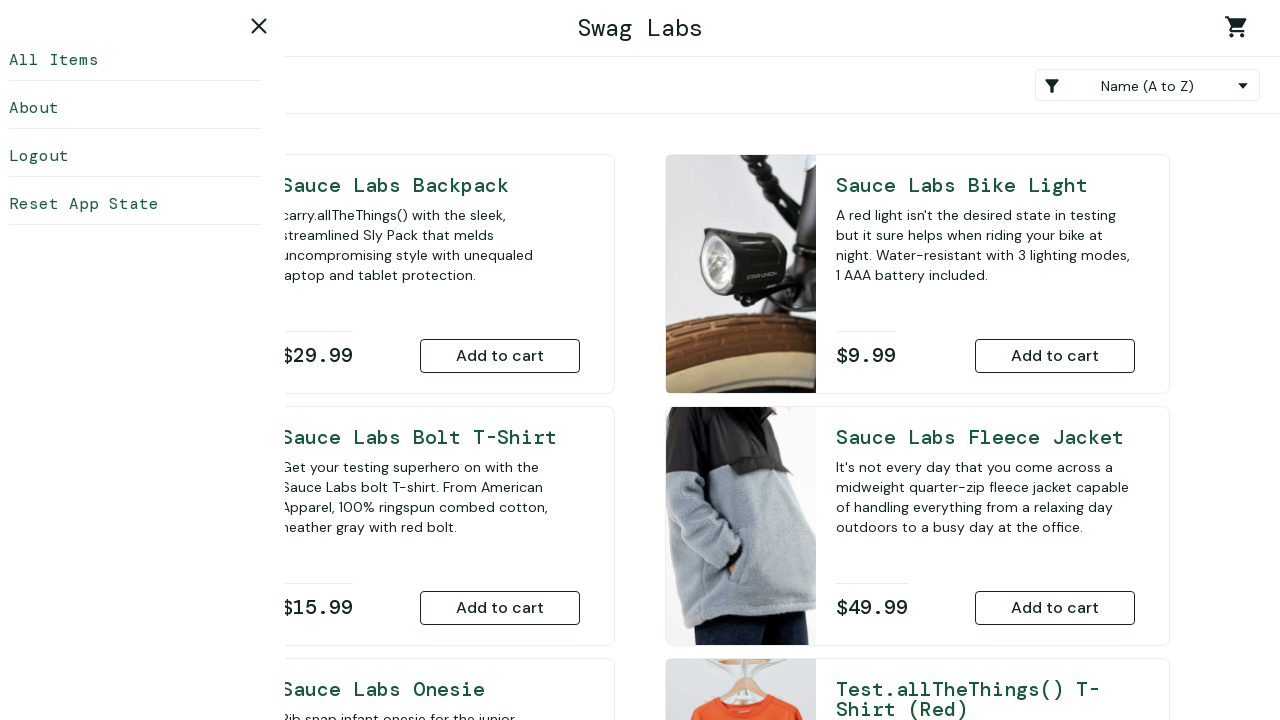

Applied product filter sorting from high to low price on .product_sort_container
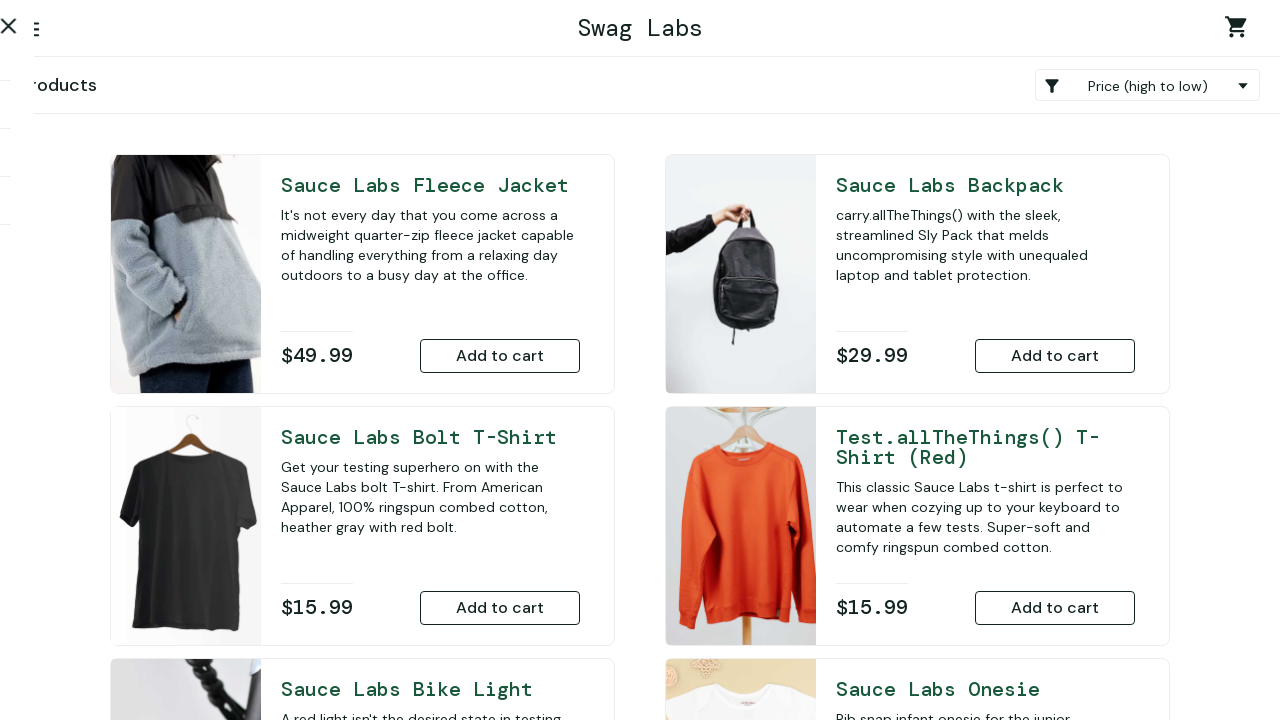

Added Sauce Labs Backpack to cart at (1055, 356) on #add-to-cart-sauce-labs-backpack
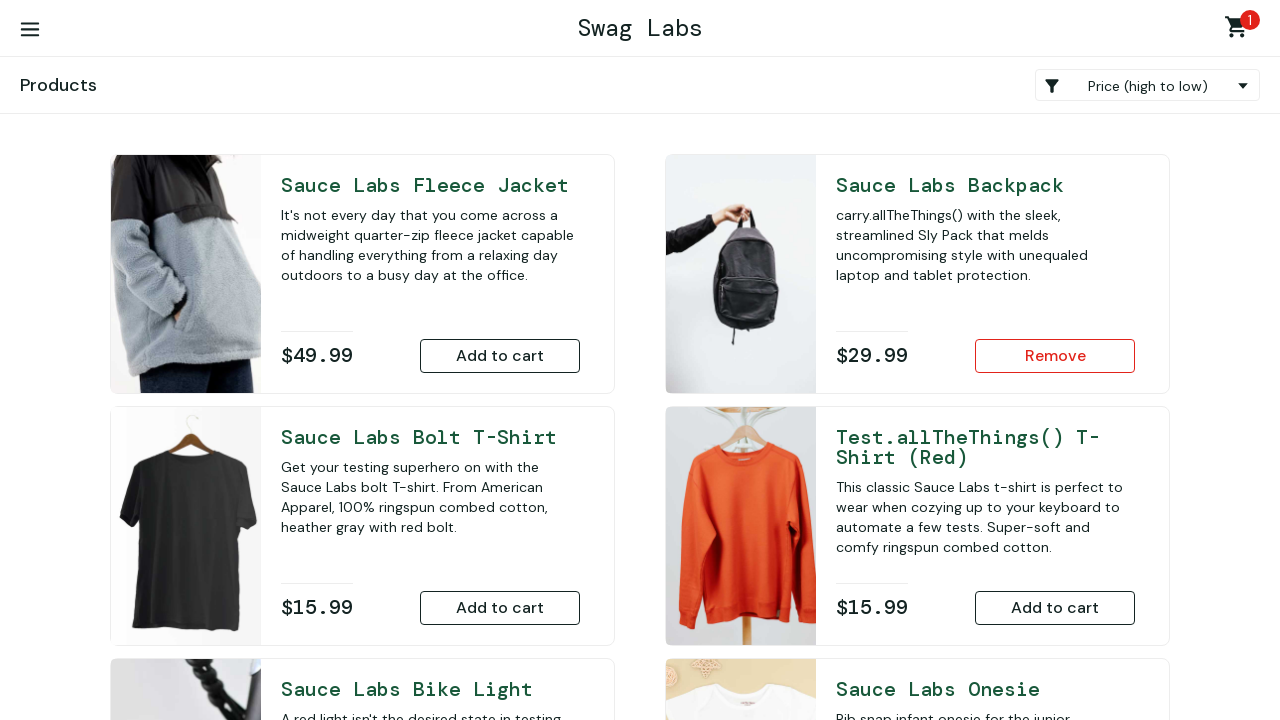

Added Sauce Labs Bike Light to cart at (500, 470) on #add-to-cart-sauce-labs-bike-light
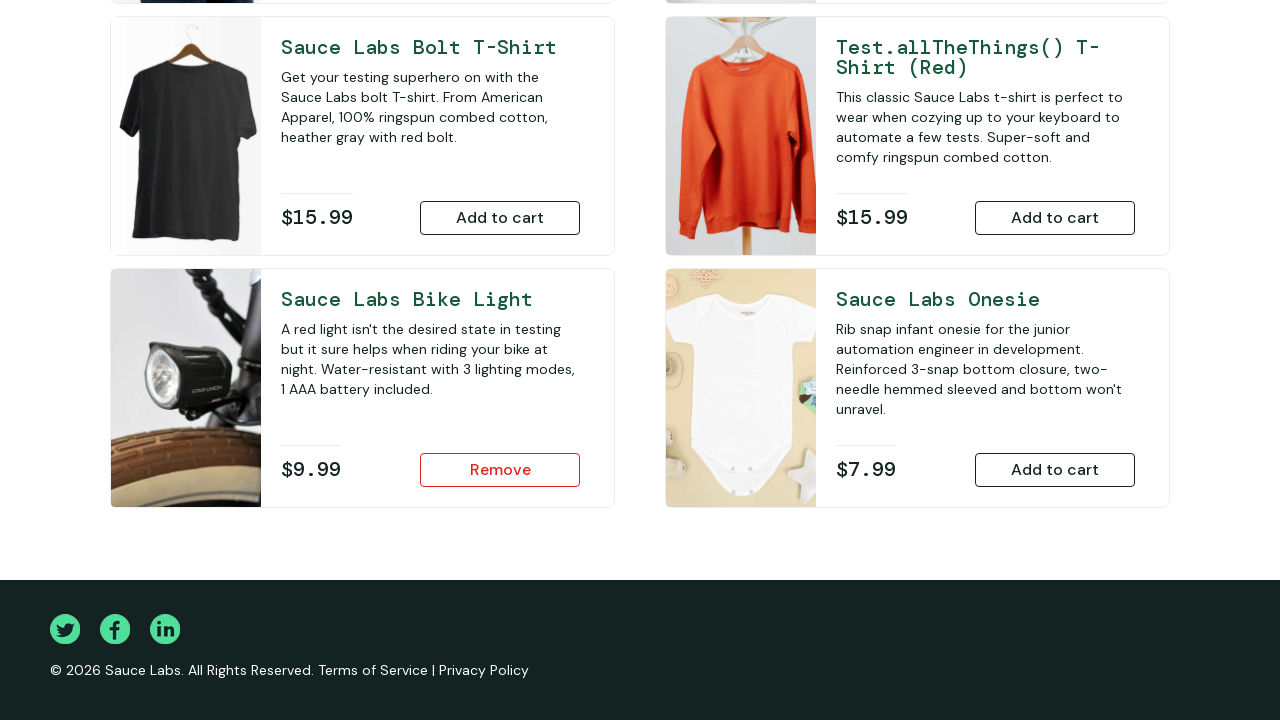

Added Sauce Labs Bolt T-Shirt to cart at (500, 218) on #add-to-cart-sauce-labs-bolt-t-shirt
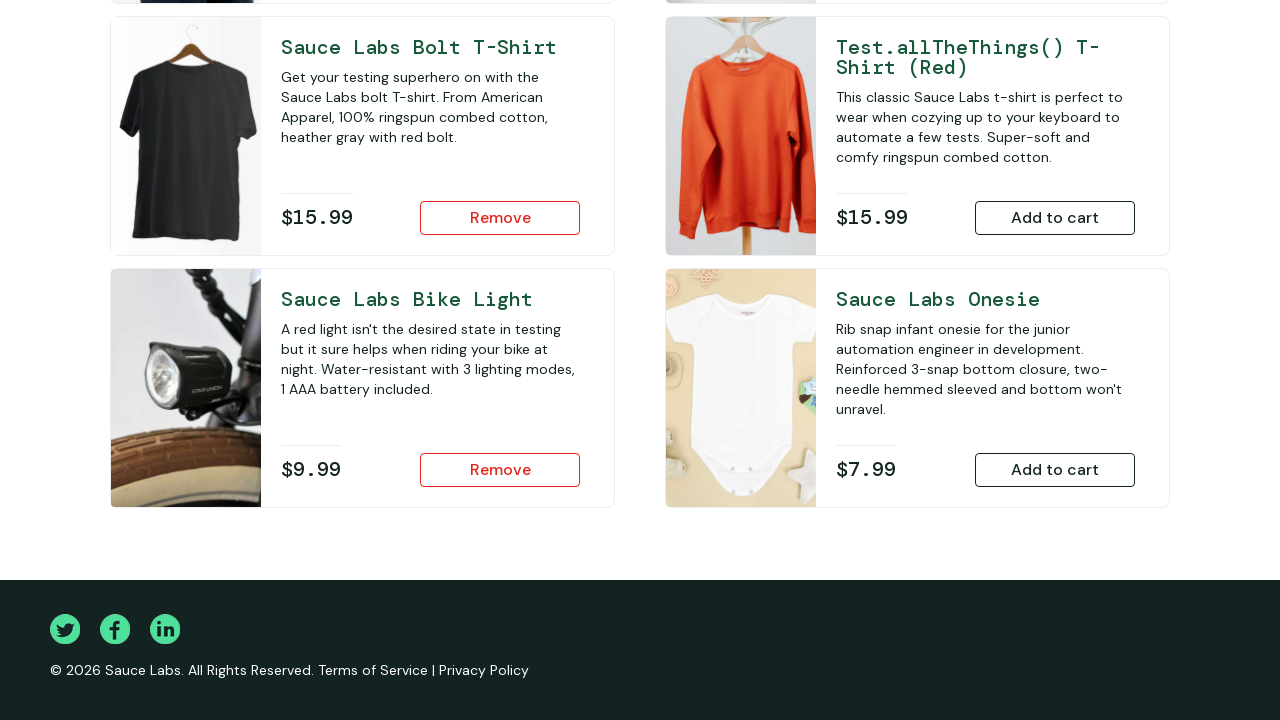

Added Sauce Labs Fleece Jacket to cart at (500, 356) on #add-to-cart-sauce-labs-fleece-jacket
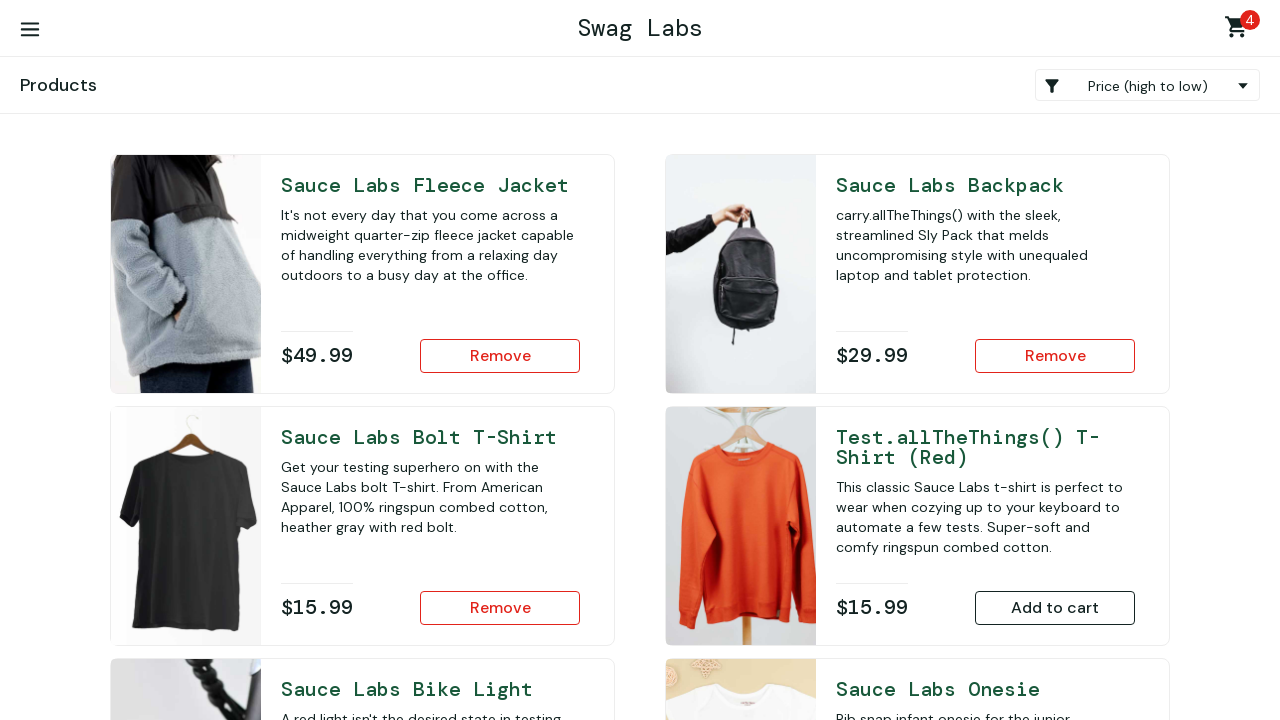

Added Sauce Labs Onesie to cart at (1055, 470) on #add-to-cart-sauce-labs-onesie
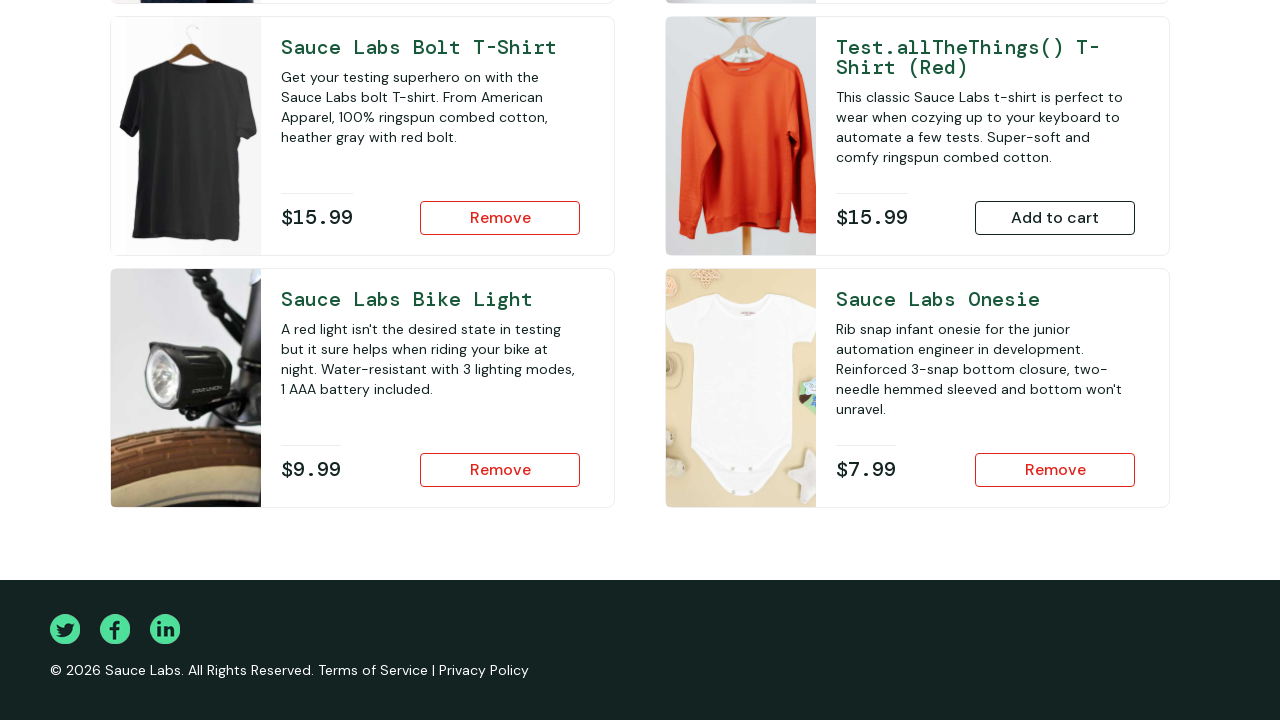

Added Test.allThethings T-Shirt (Red) to cart at (1055, 218) on #add-to-cart-test\.allthethings\(\)-t-shirt-\(red\)
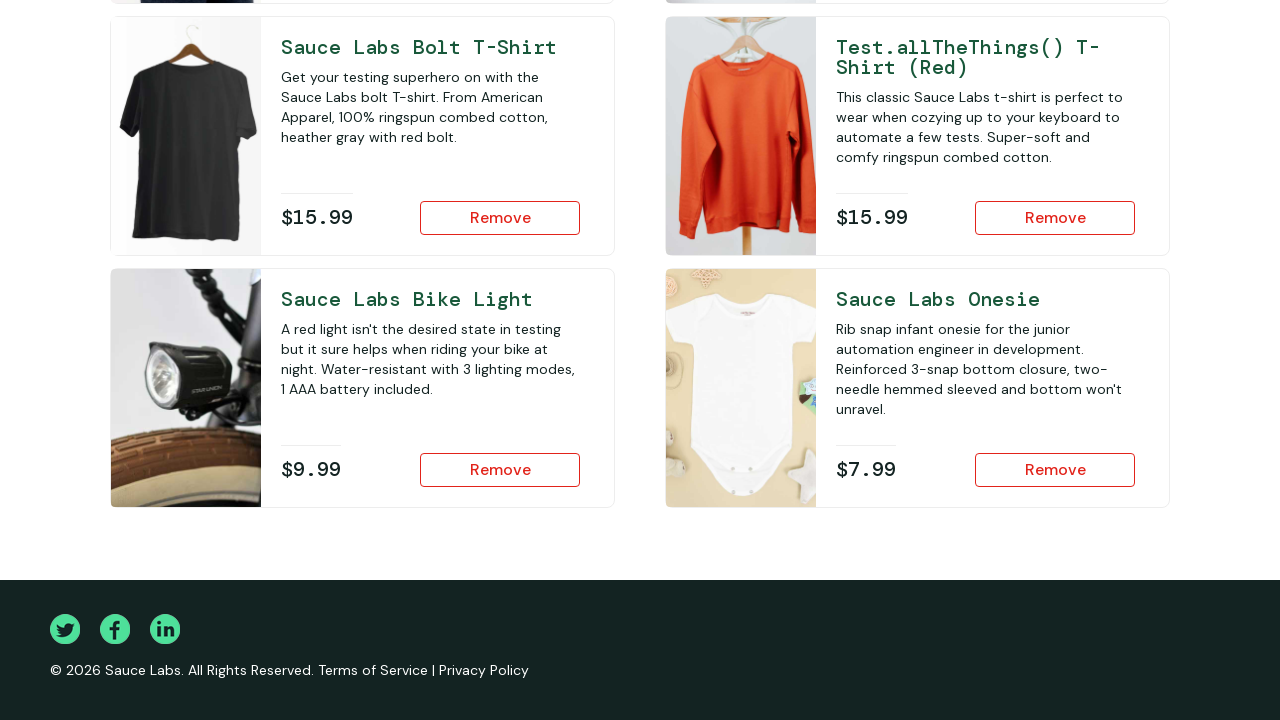

Navigated to shopping cart at (1240, 30) on .shopping_cart_link
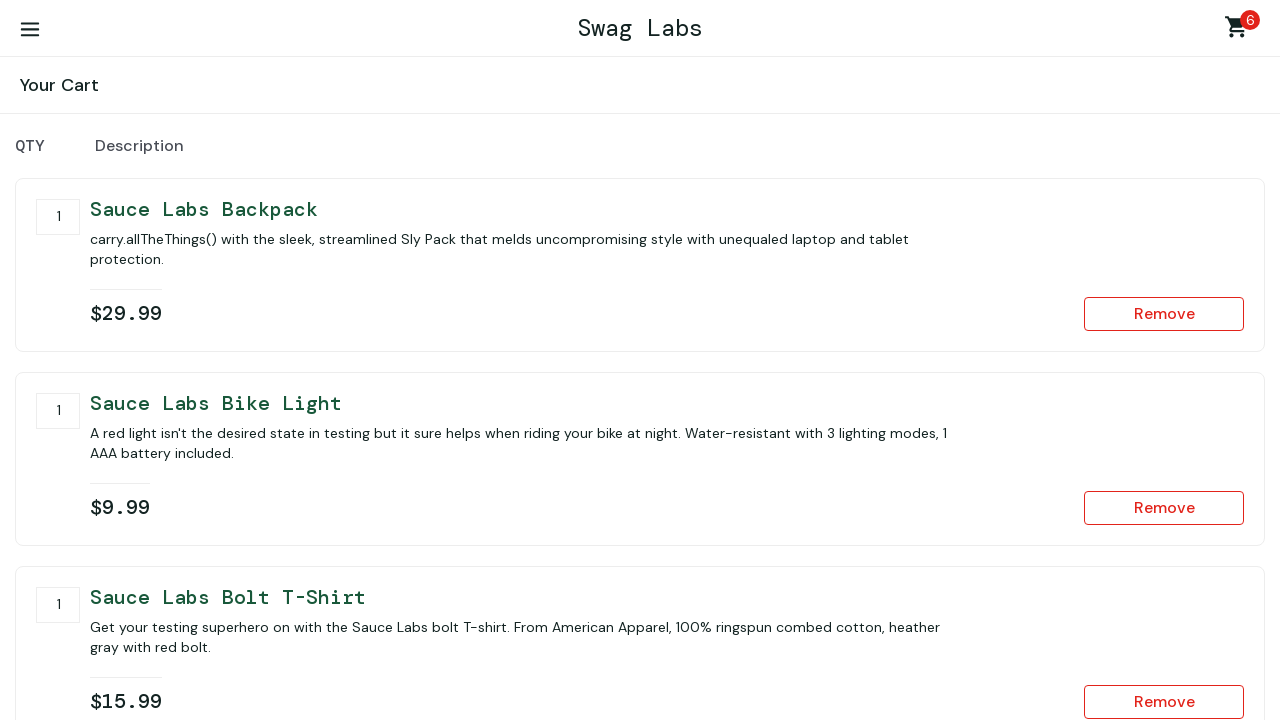

Removed Sauce Labs Backpack from cart at (1164, 314) on #remove-sauce-labs-backpack
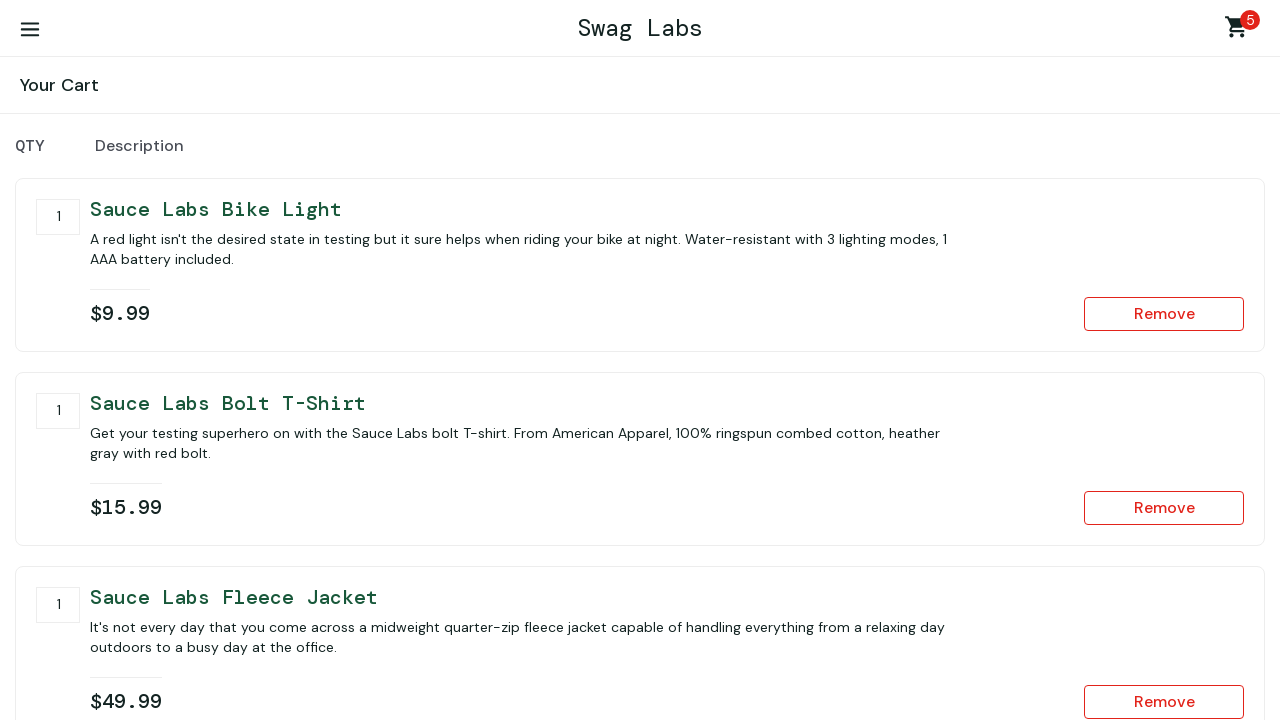

Removed Sauce Labs Onesie from cart at (1164, 360) on #remove-sauce-labs-onesie
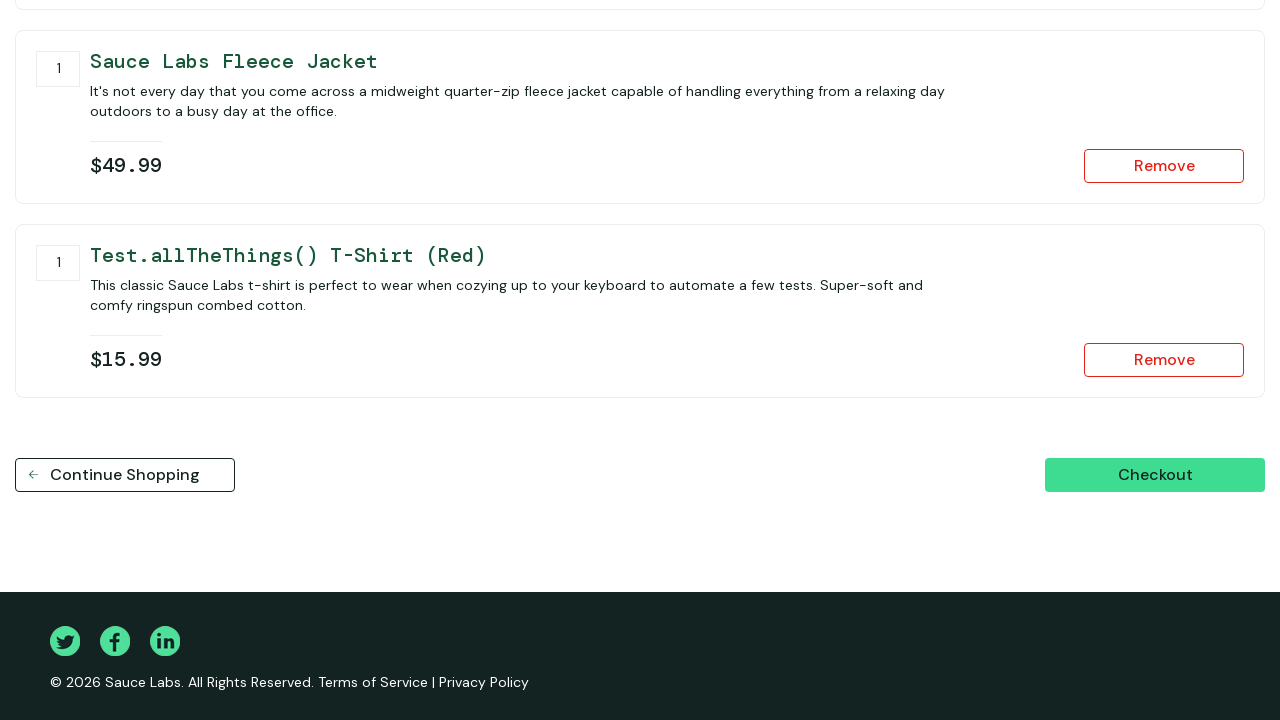

Clicked checkout button to proceed to checkout at (1155, 475) on #checkout
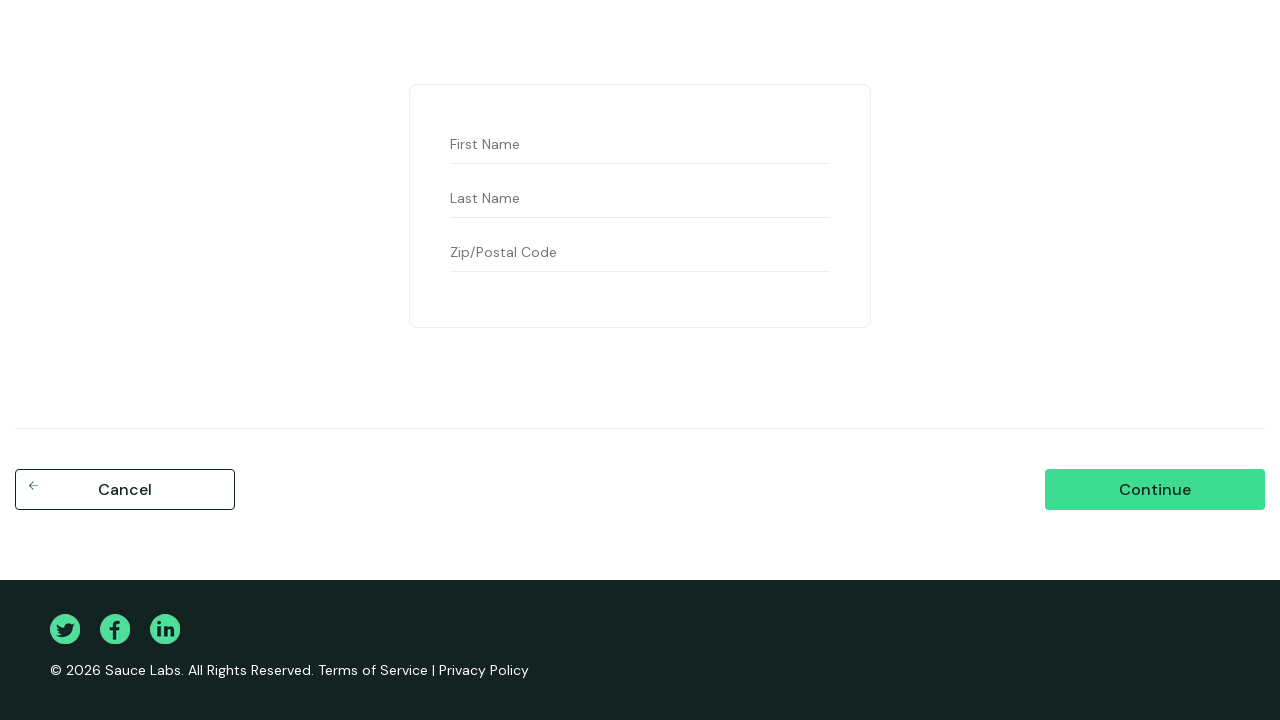

Filled first name field with 'José Maria' on #first-name
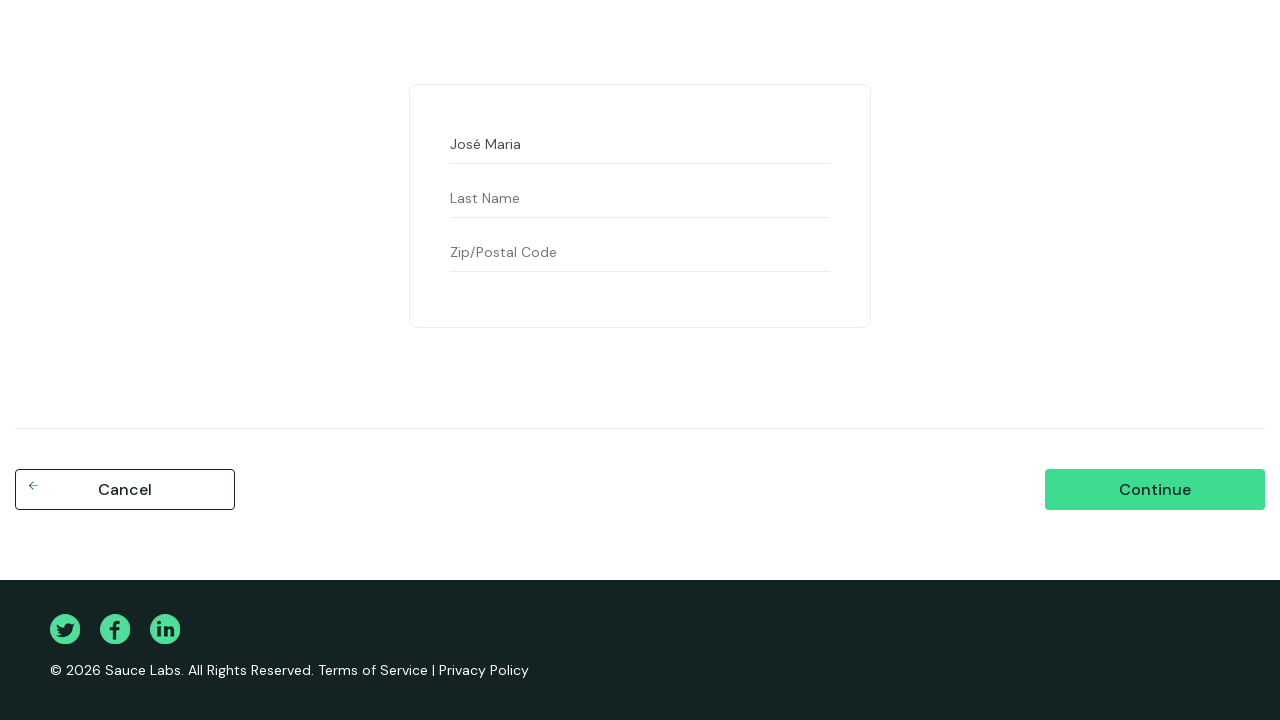

Filled last name field with 'Mirim' on #last-name
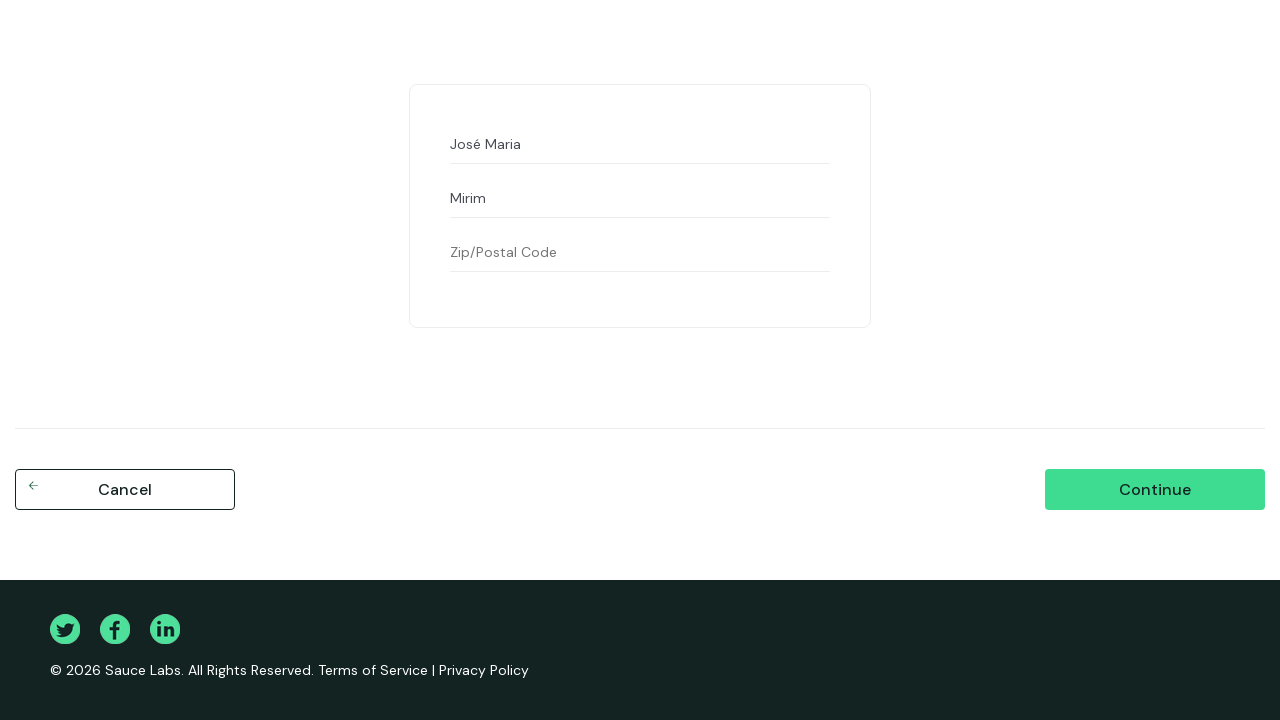

Filled postal code field with '12345' on #postal-code
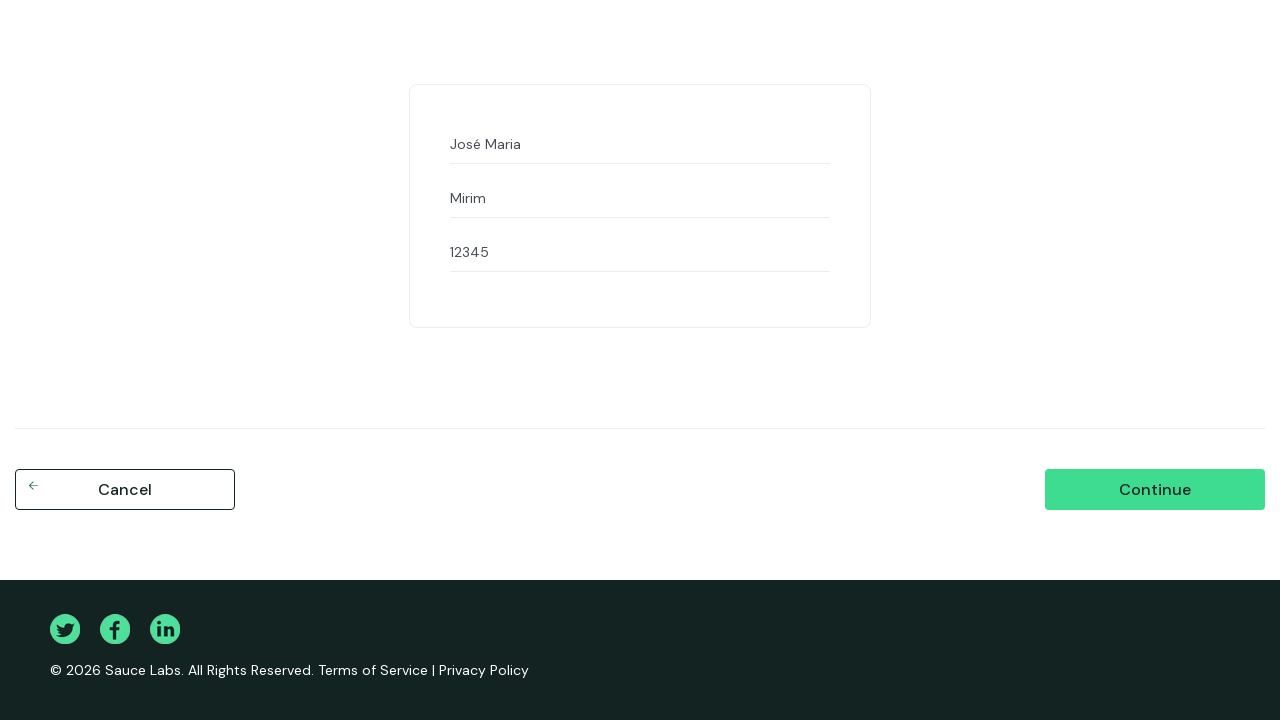

Clicked continue button to proceed to order review at (1155, 490) on #continue
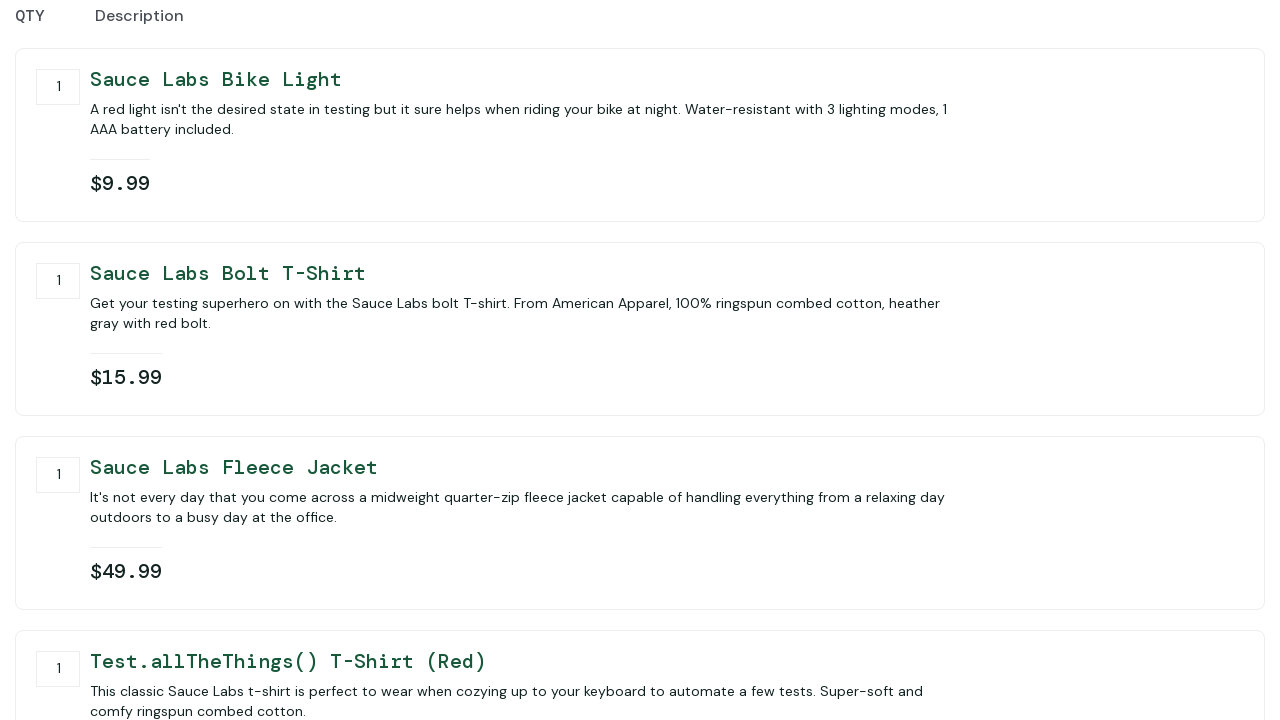

Clicked finish button to complete purchase at (1155, 463) on #finish
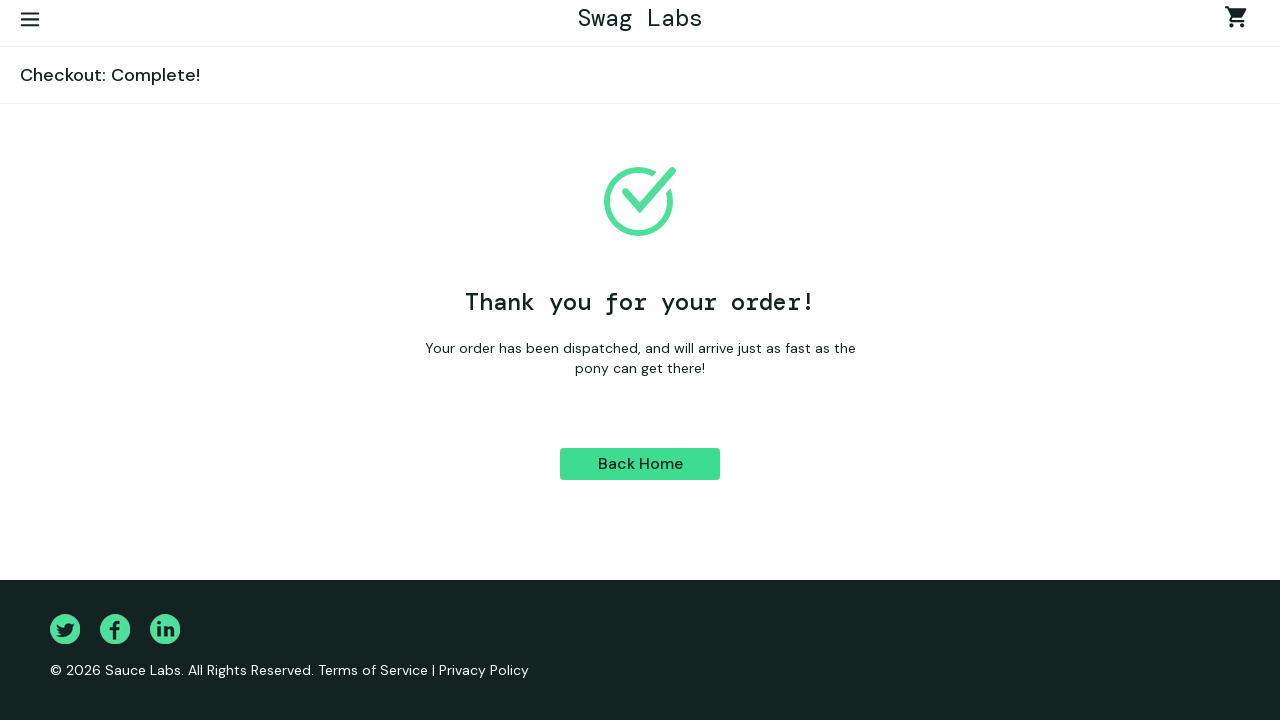

Clicked back to products button to return to products page at (640, 464) on #back-to-products
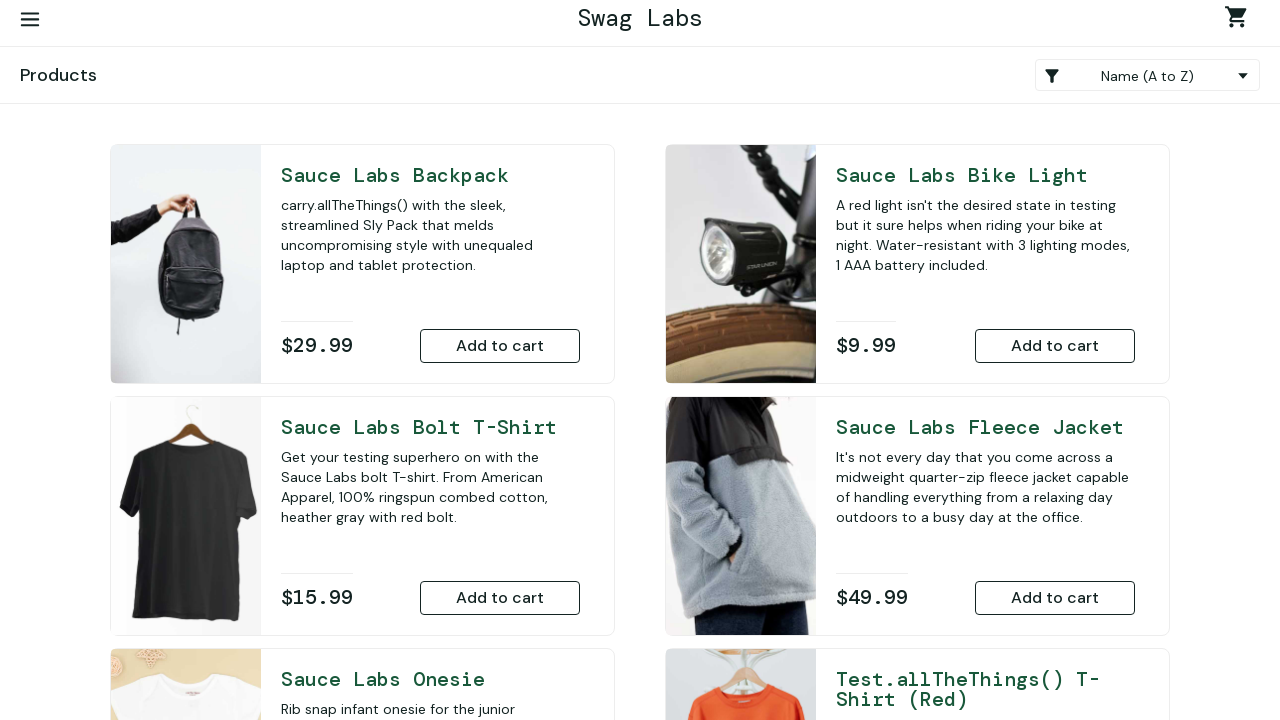

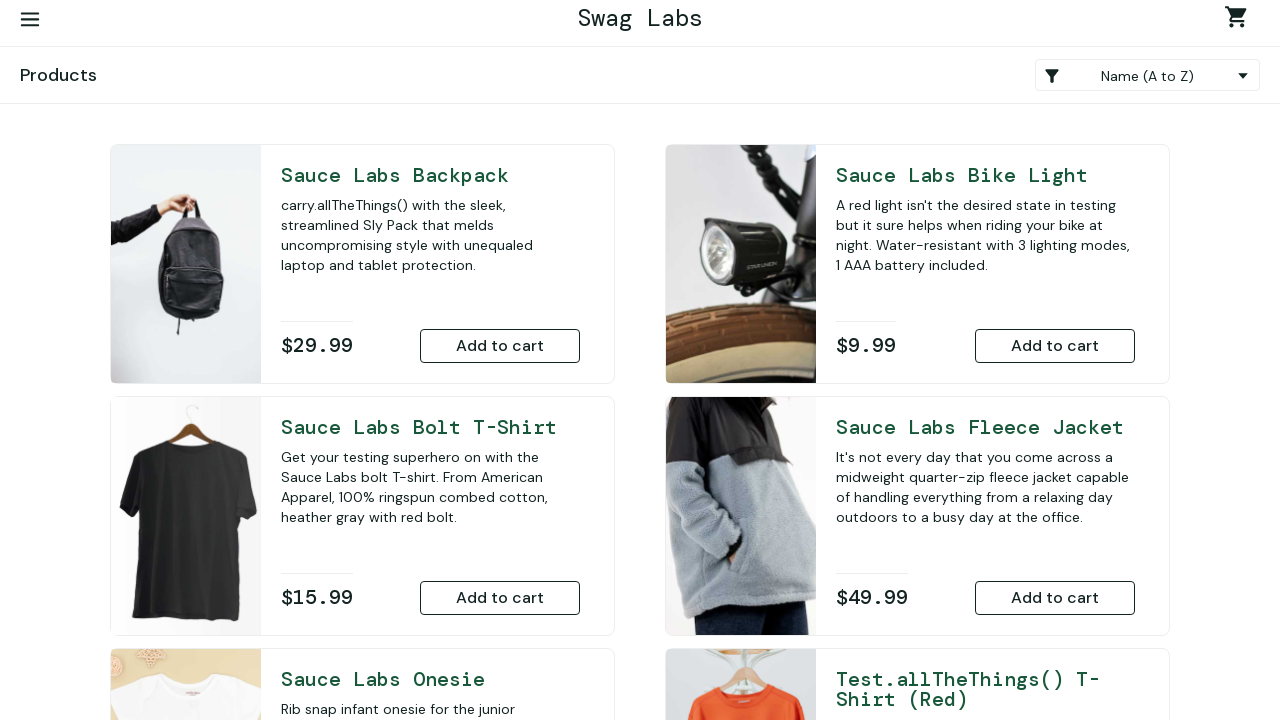